Navigates to Slither.io, enters a nickname in the name field, and clicks the play button to start a game.

Starting URL: http://slither.io/

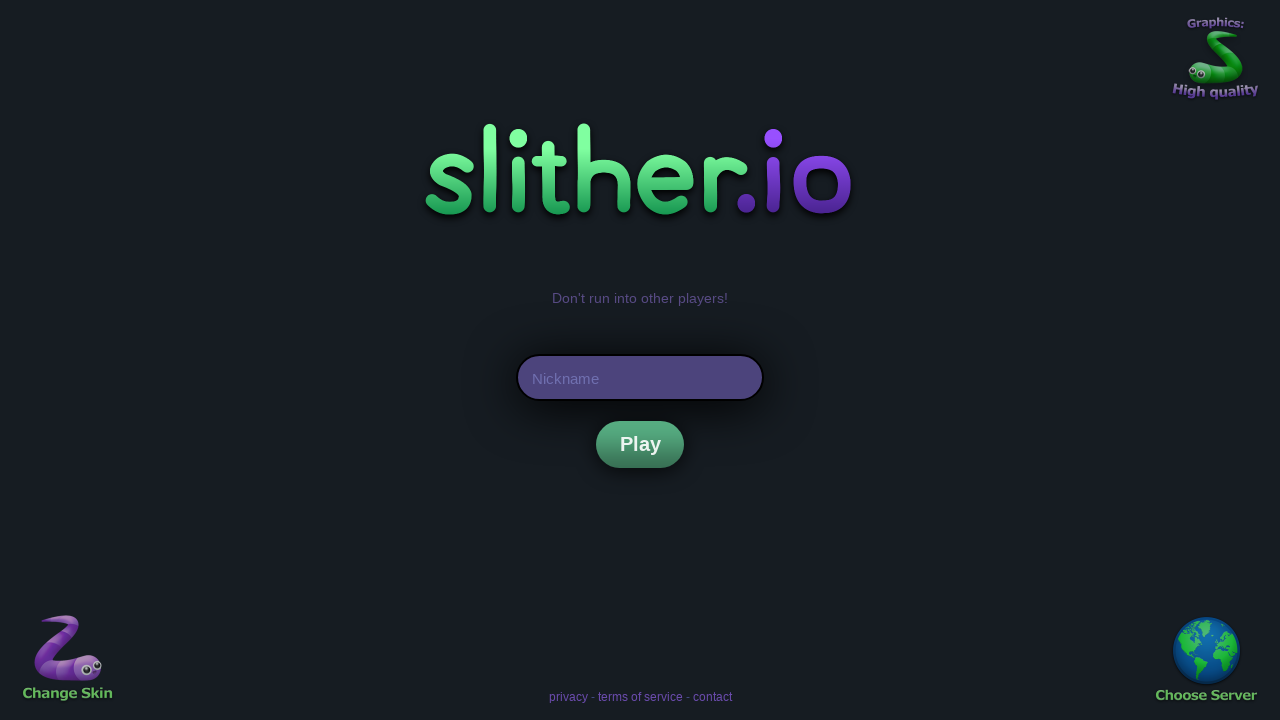

Waited for nickname field to be available
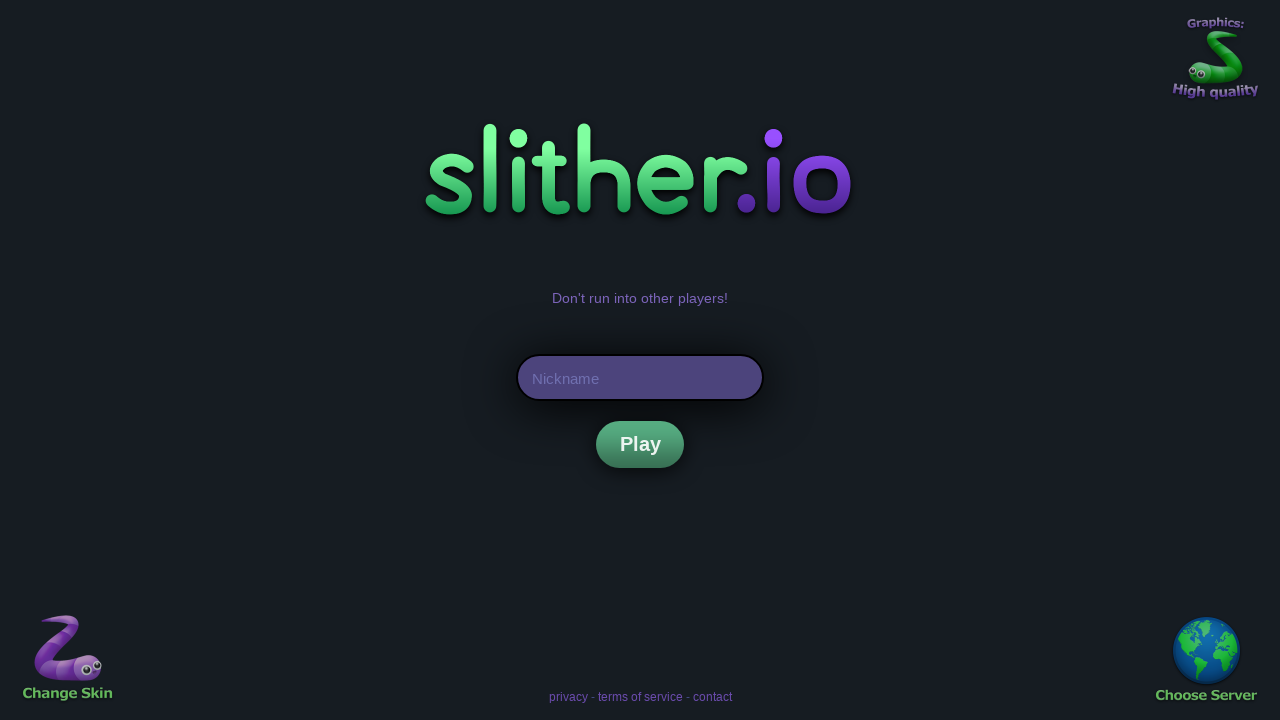

Entered nickname 'PlaywrightBot' in the name field on //*[@id="nick"]
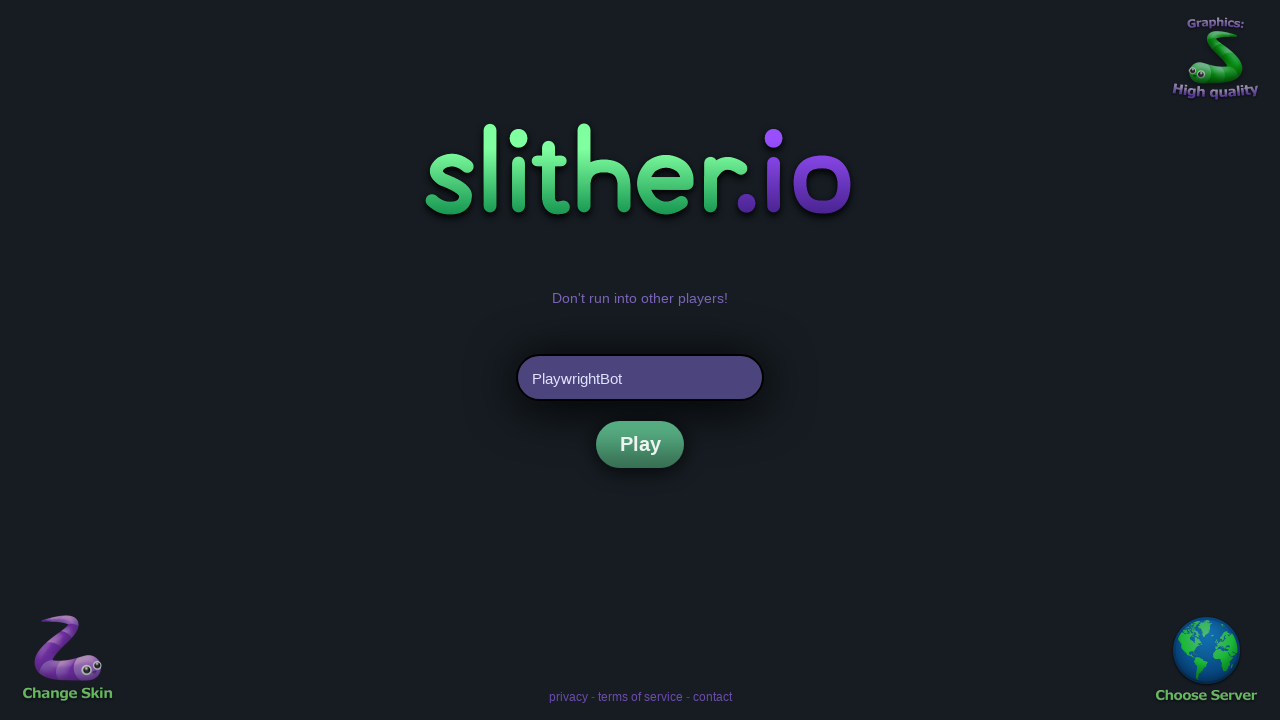

Clicked the play button to start the game at (640, 444) on xpath=//*[@id="playh"]/div/div/div[3]
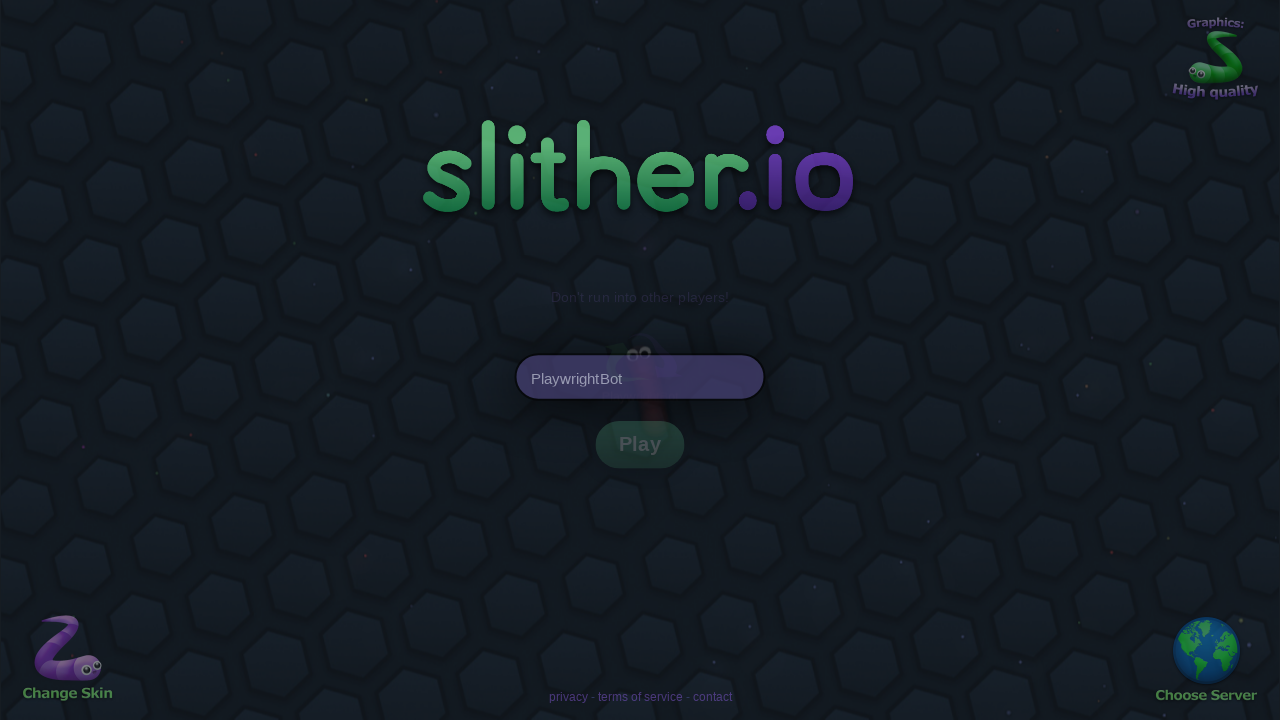

Waited for the game to load
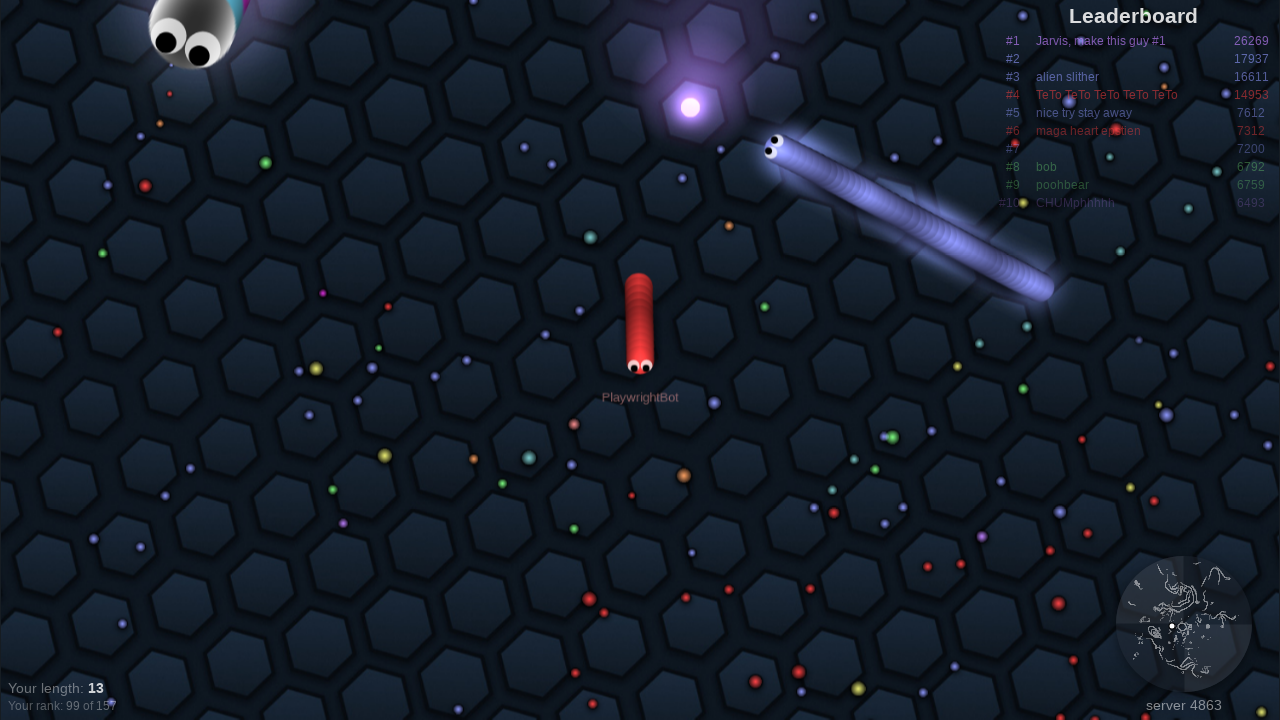

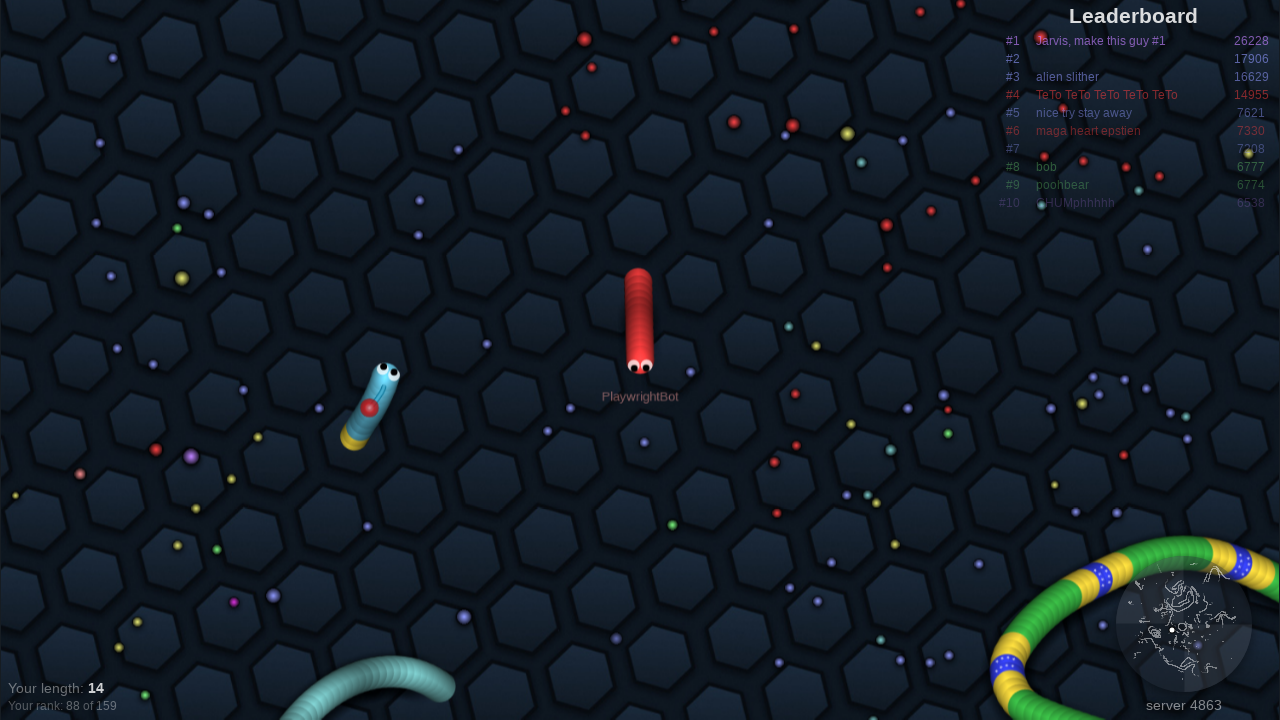